Tests the subscription/newsletter signup functionality on the homepage by filling in an email address, clicking the subscribe button, and verifying the success alert appears.

Starting URL: https://automationexercise.com

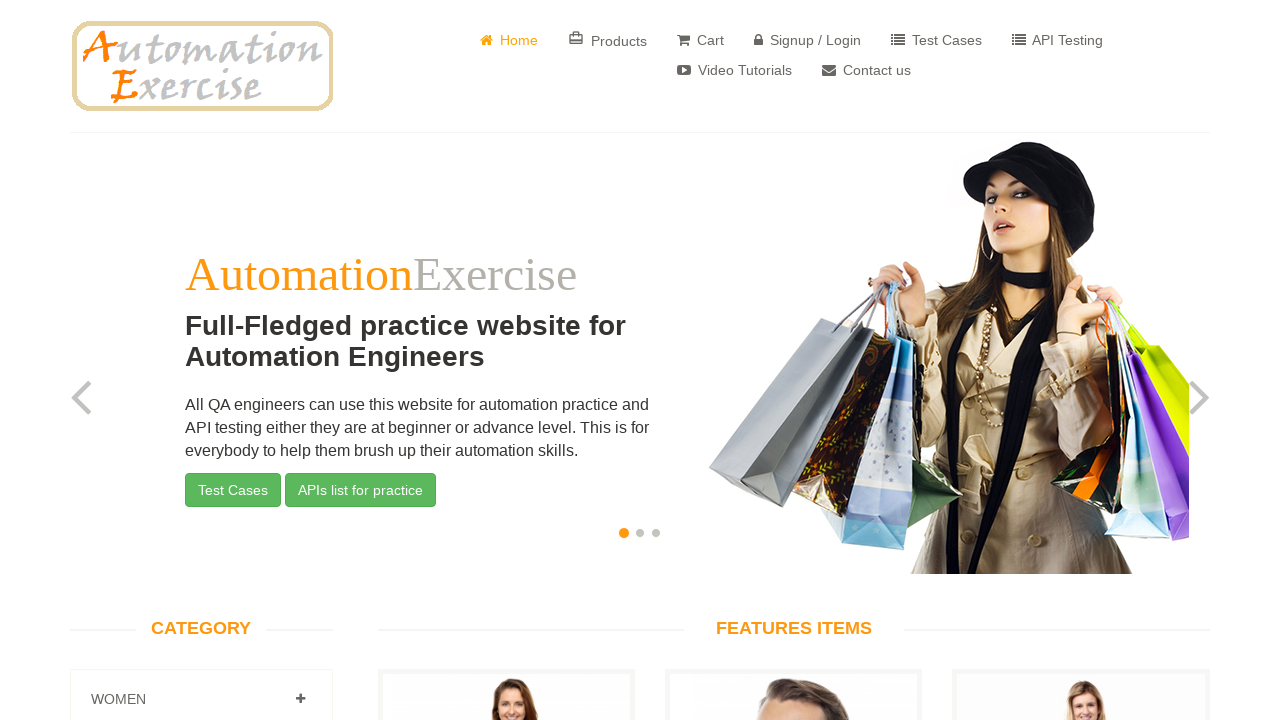

Verified header home link is displayed
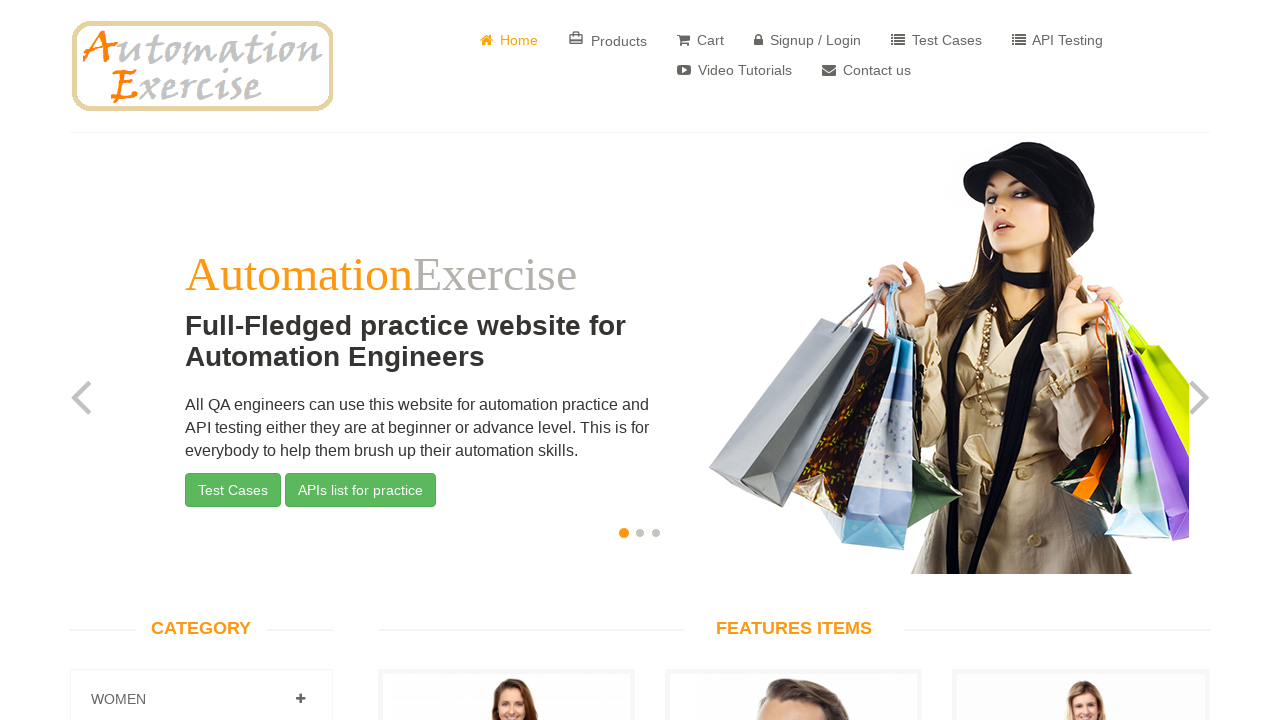

Subscription section is visible on the page
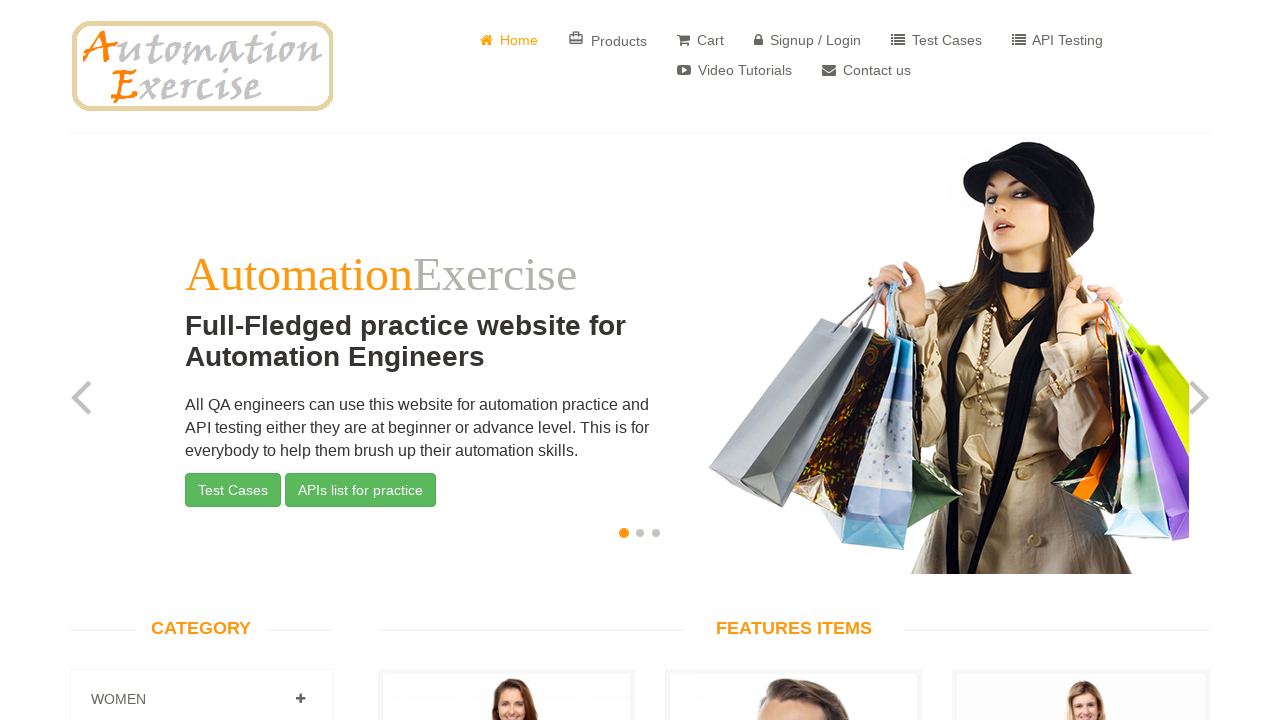

Filled subscription email field with 'testuser_7842@example.com' on #susbscribe_email
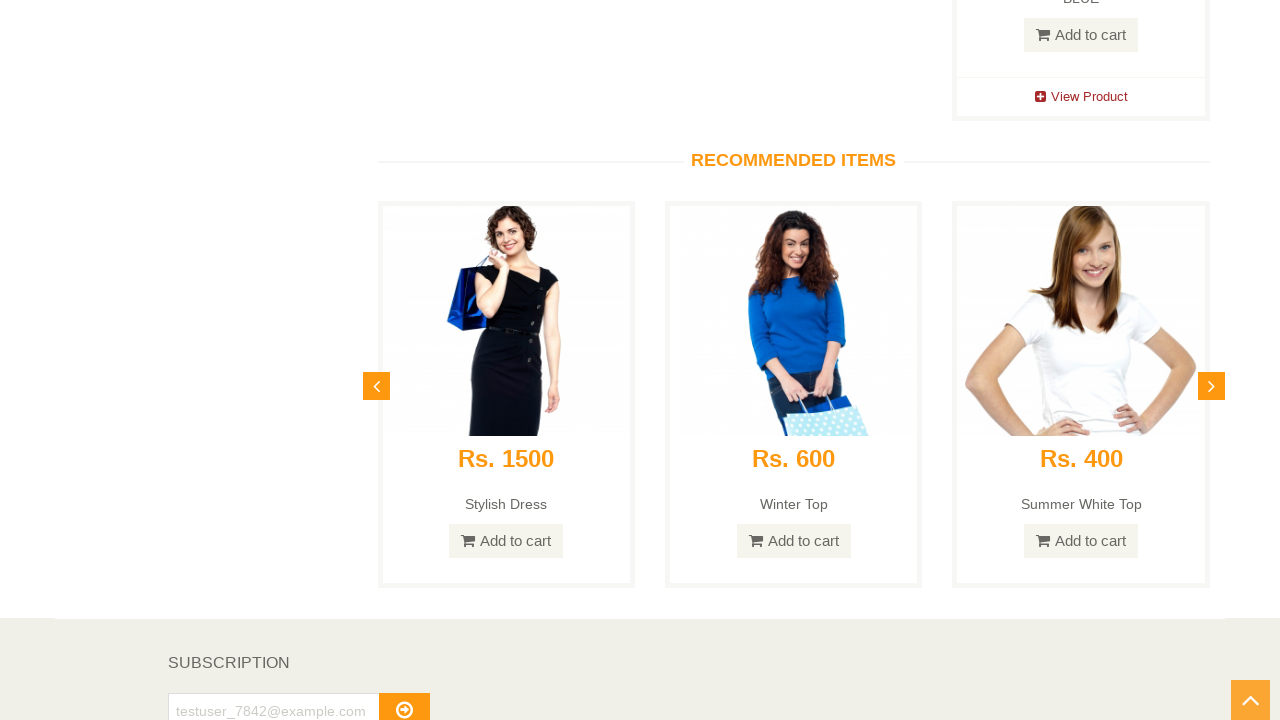

Clicked subscribe button at (404, 702) on #subscribe
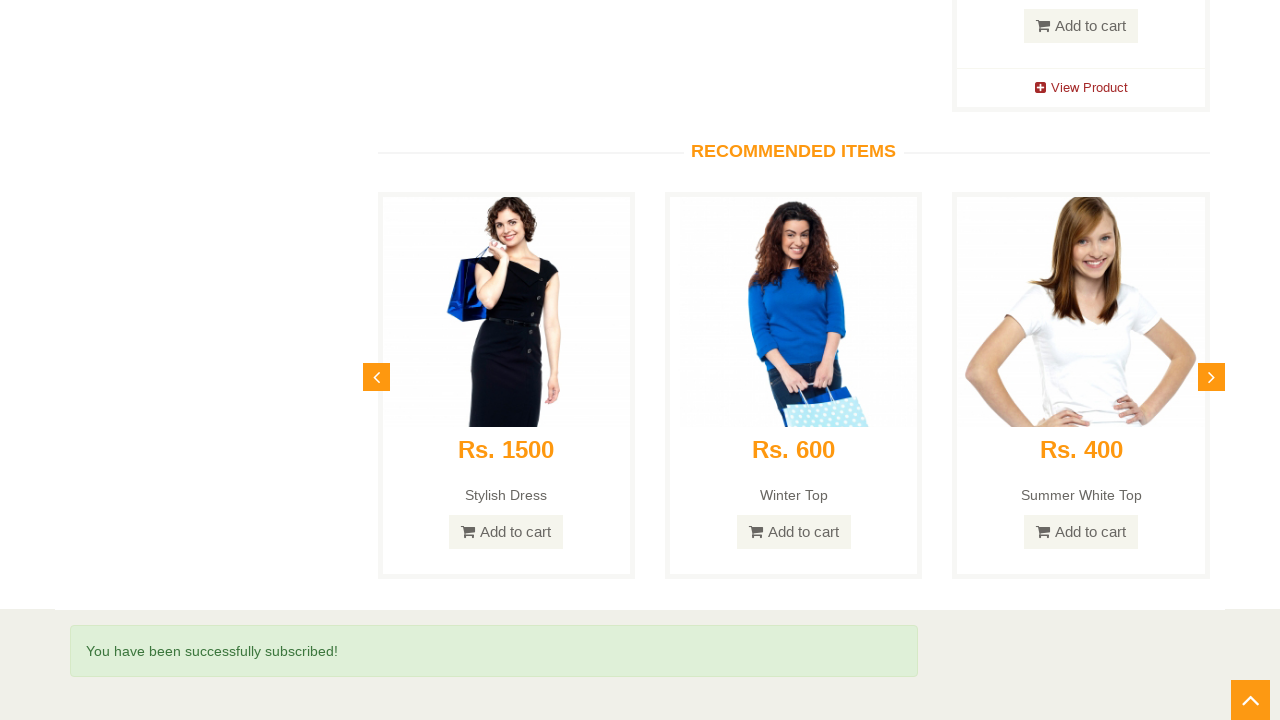

Success alert message appeared confirming subscription
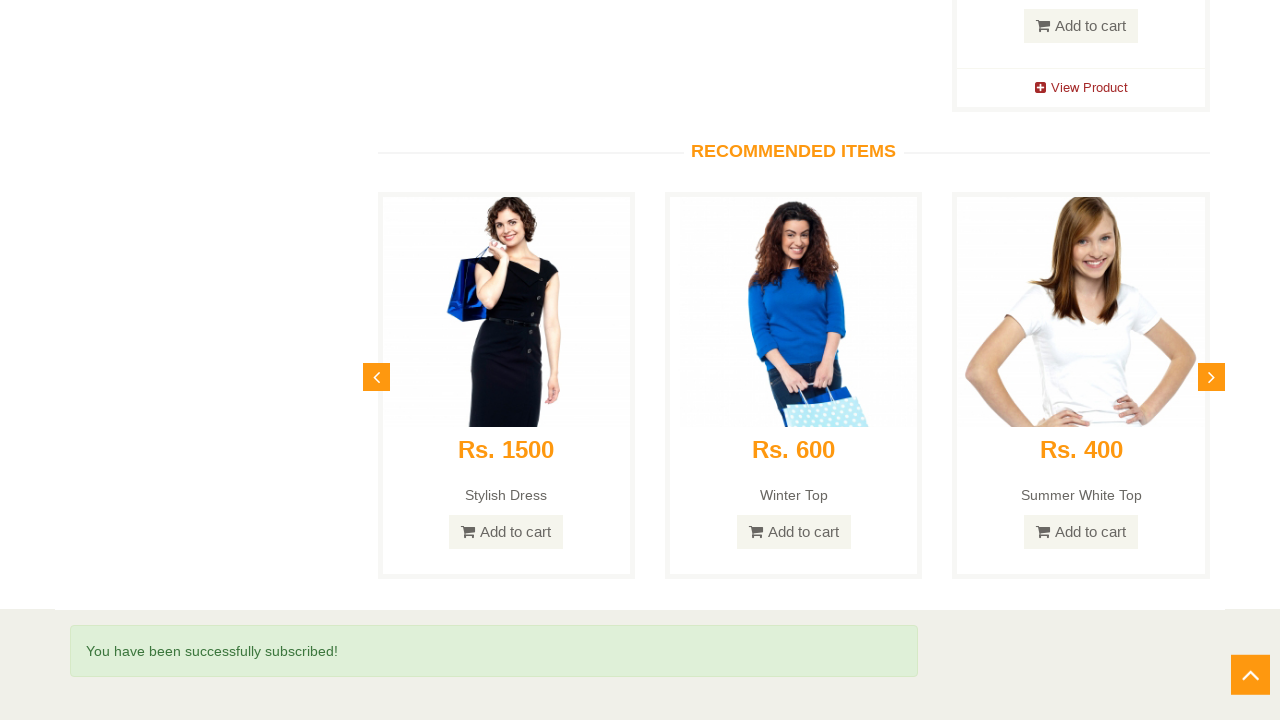

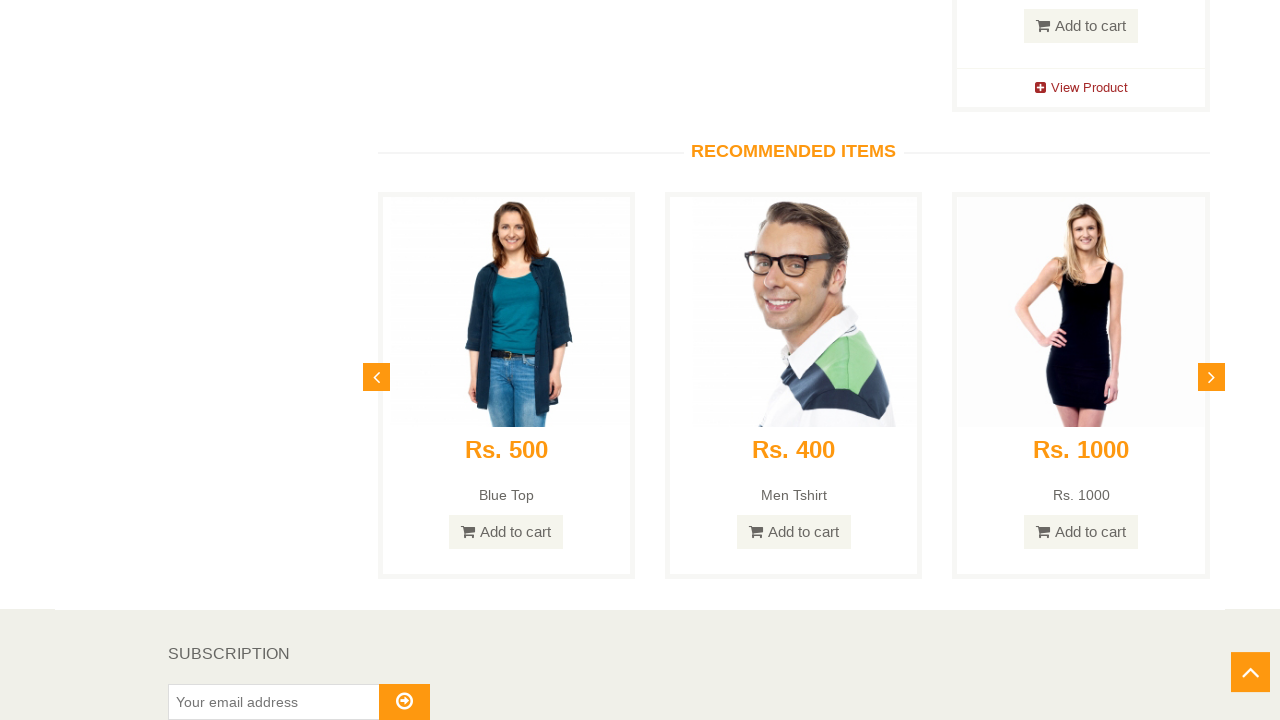